Tests keyboard events functionality by typing a message and pressing Enter on a keyboard events practice page, then verifying the displayed output.

Starting URL: https://training-support.net/webelements/keyboard-events

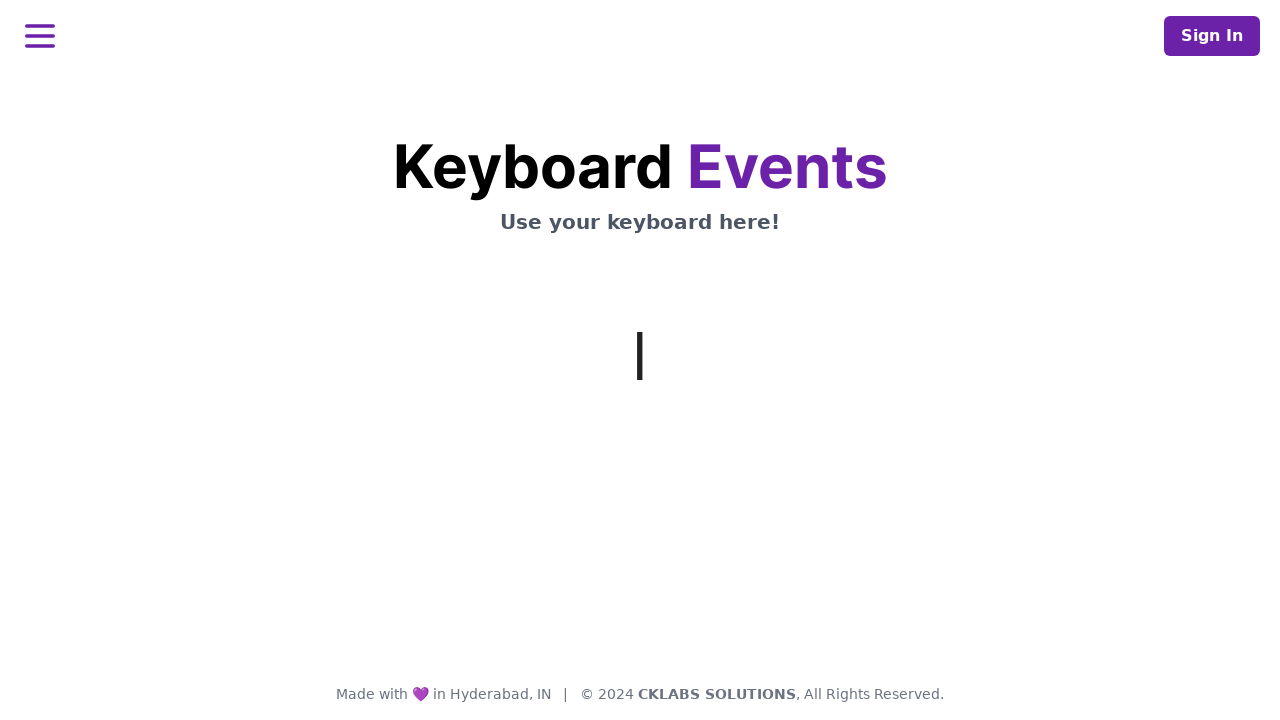

Typed message 'This is coming from activity page: ' using keyboard
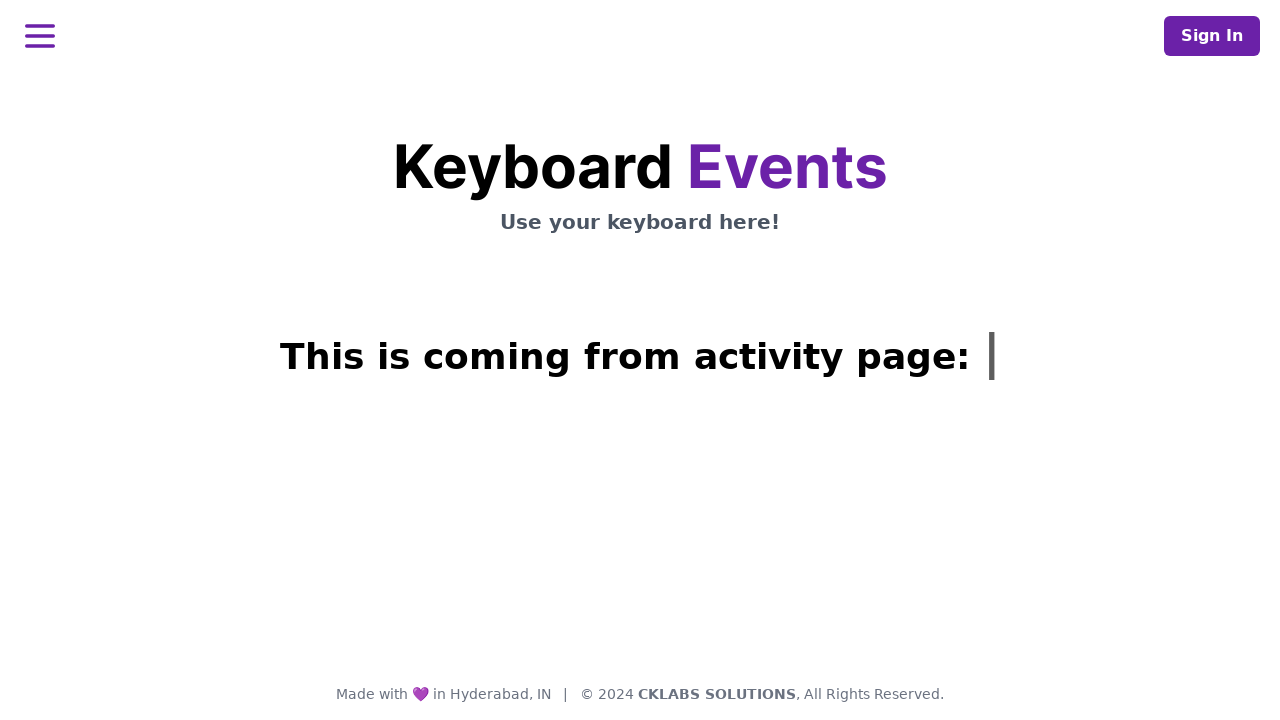

Pressed Enter key
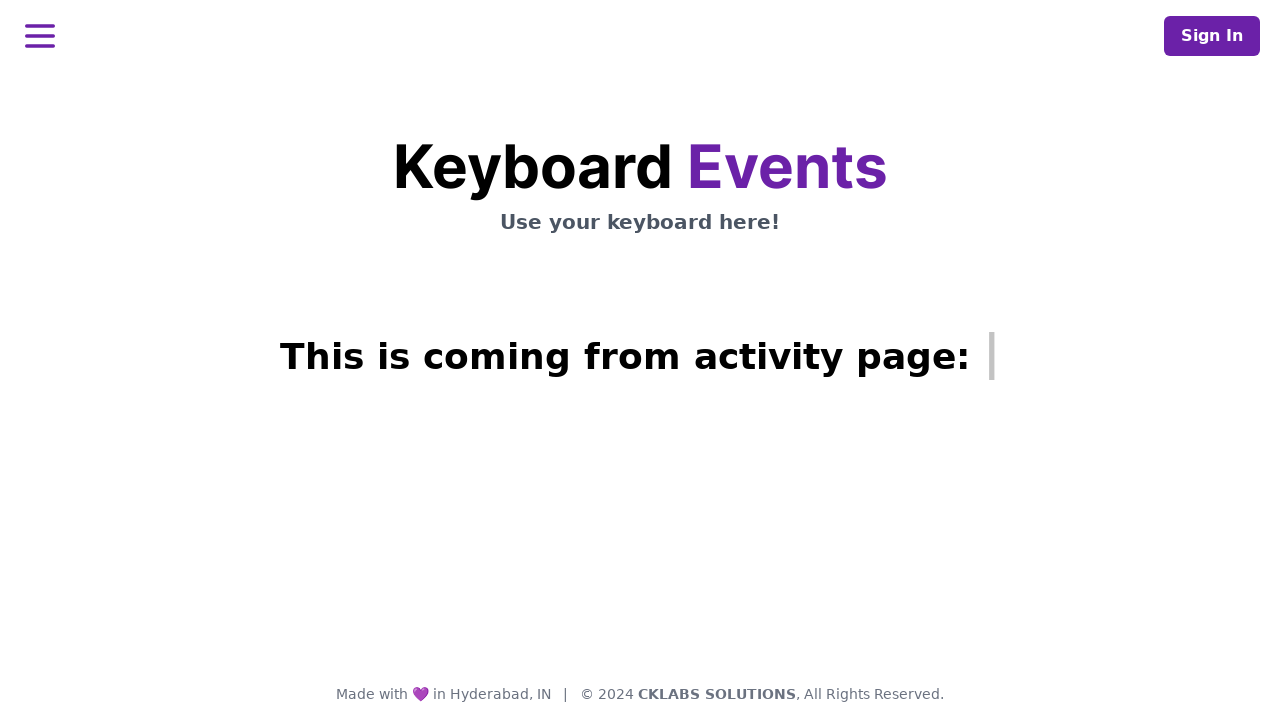

Verified message was displayed - h1.mt-3 element loaded
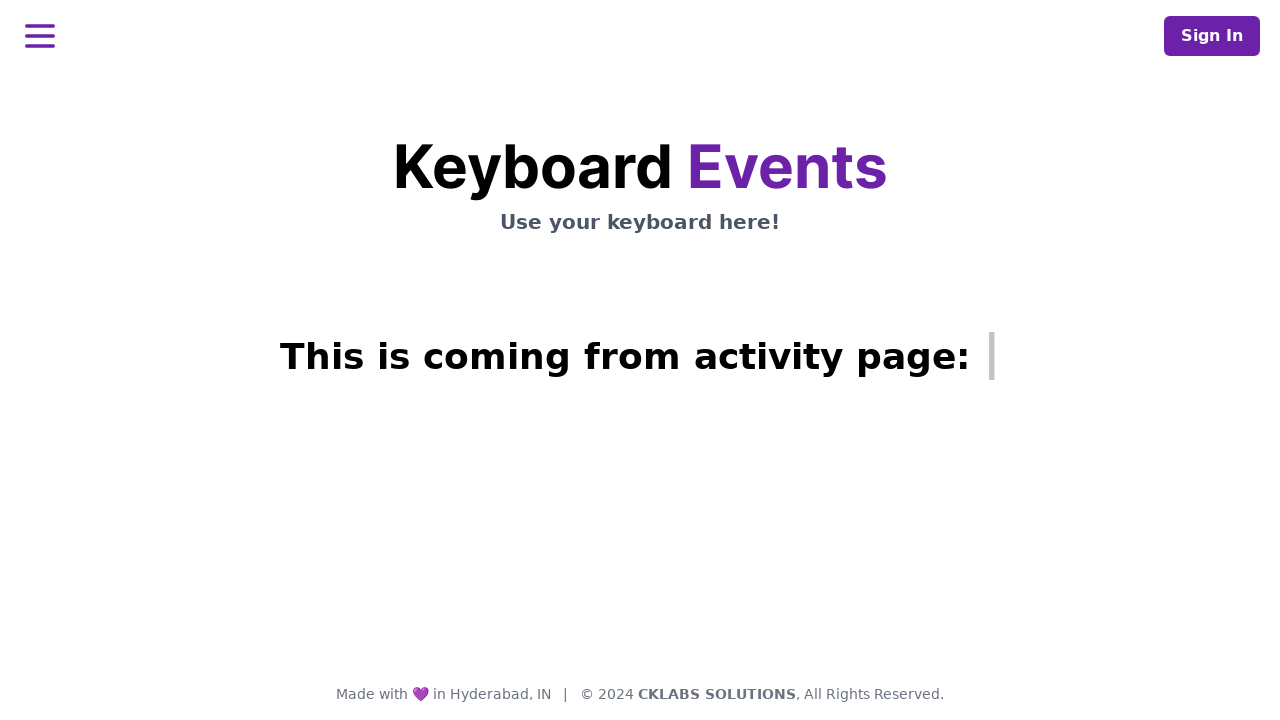

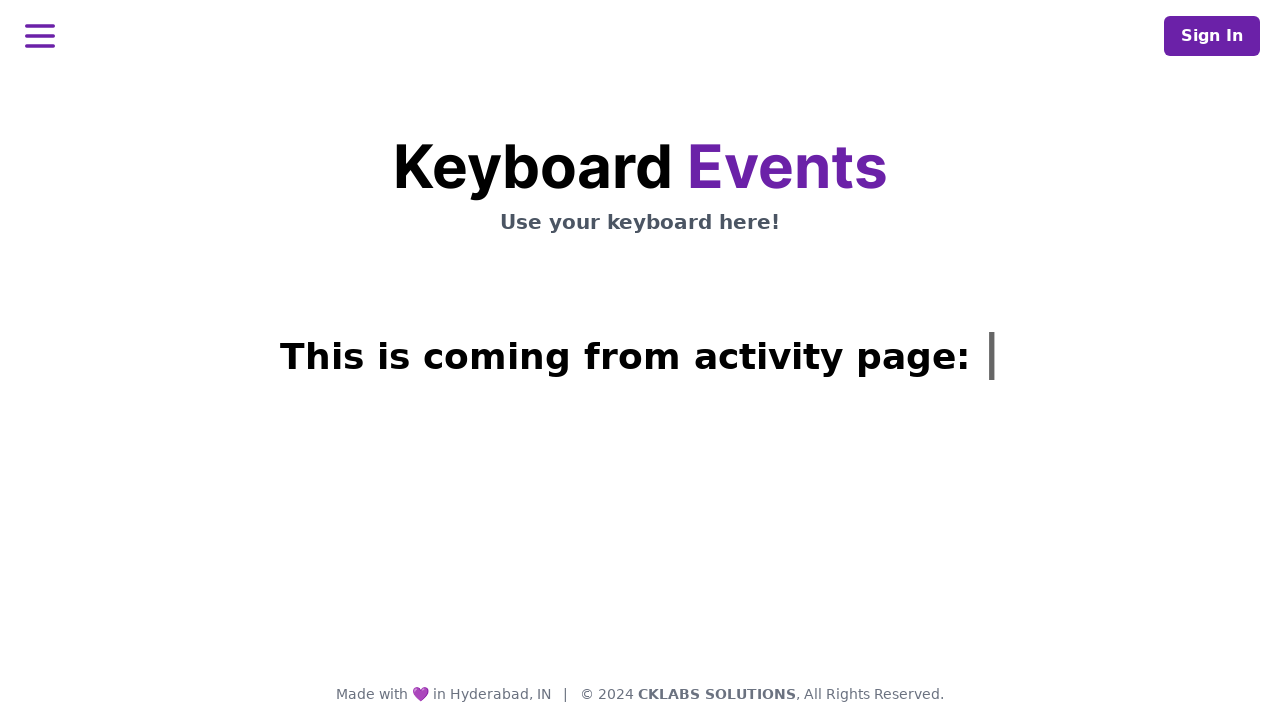